Tests the add-to-cart functionality on an e-commerce demo site by clicking the add to cart button for a product and verifying the product appears in the cart.

Starting URL: https://bstackdemo.com/

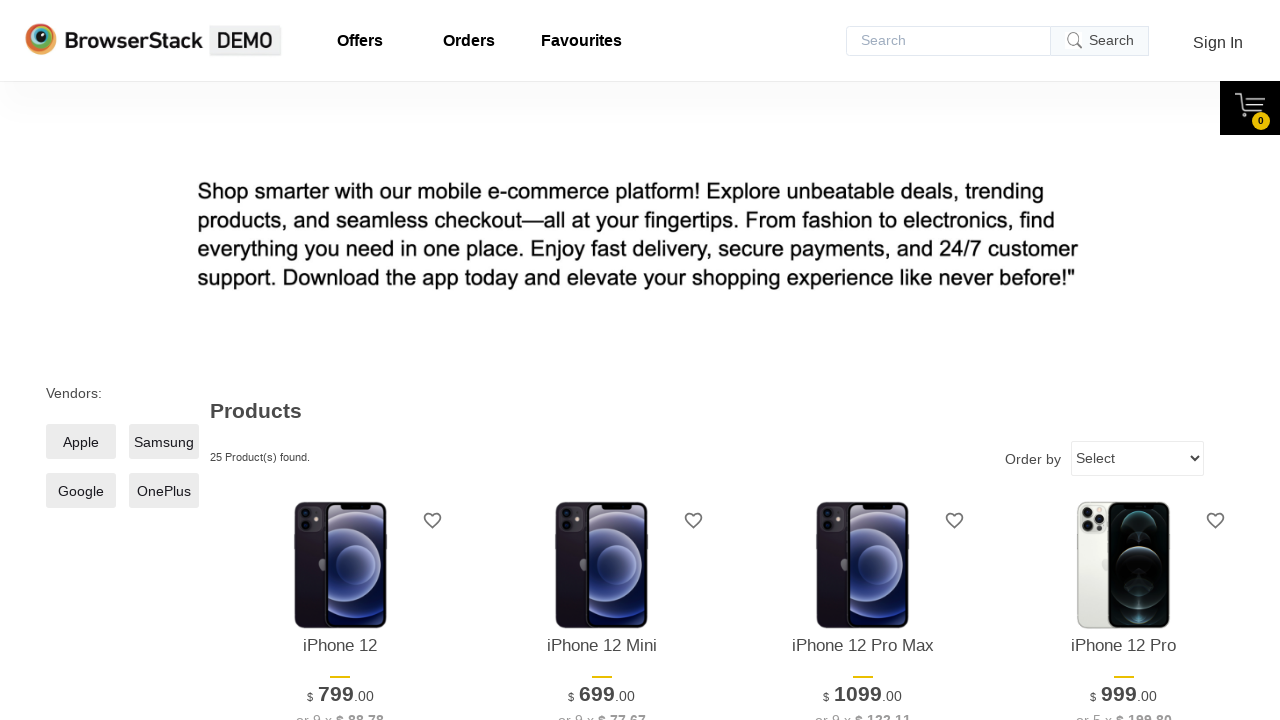

Retrieved product name from first product listing
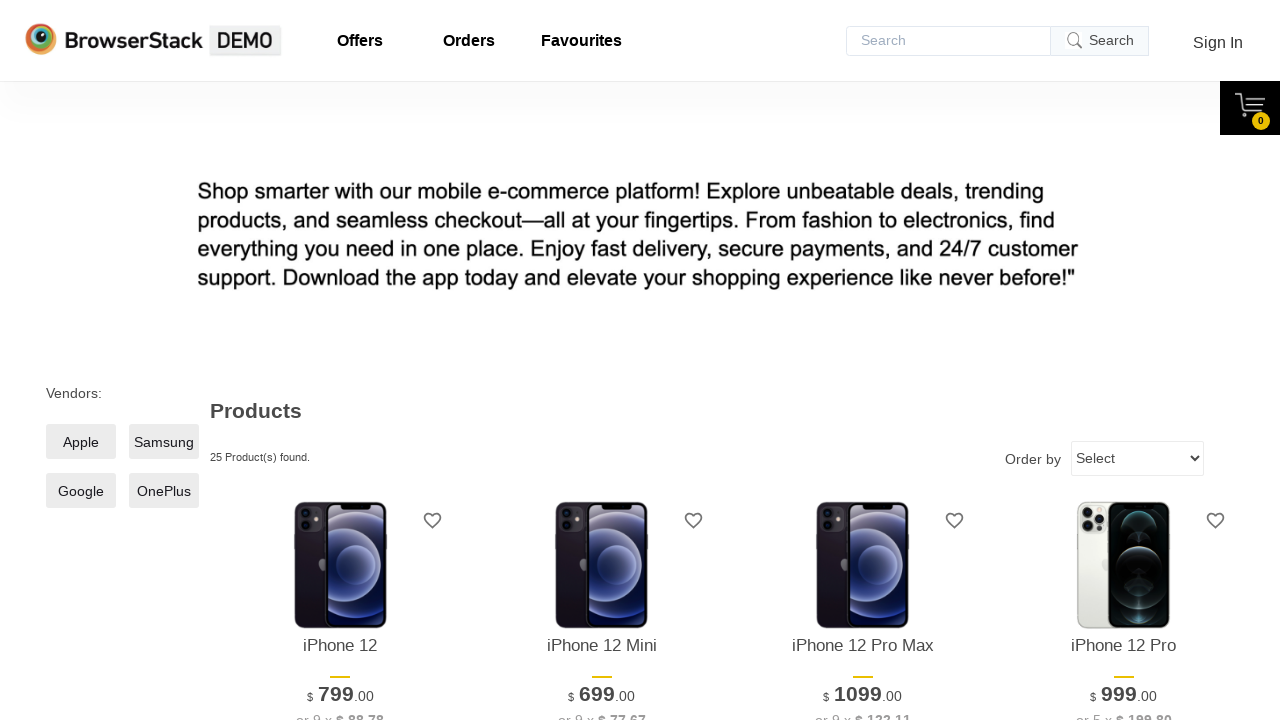

Clicked 'Add to Cart' button for first product at (340, 361) on xpath=//*[@id='1']/div[4]
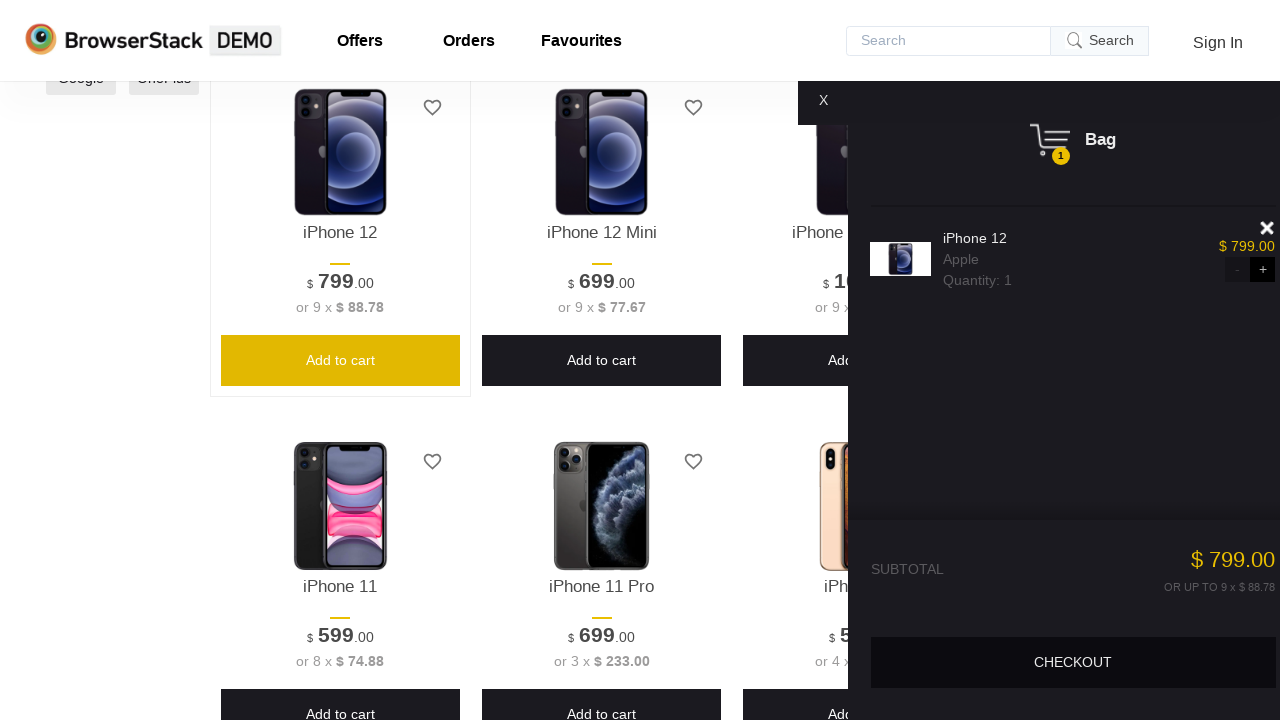

Cart content loaded and became visible
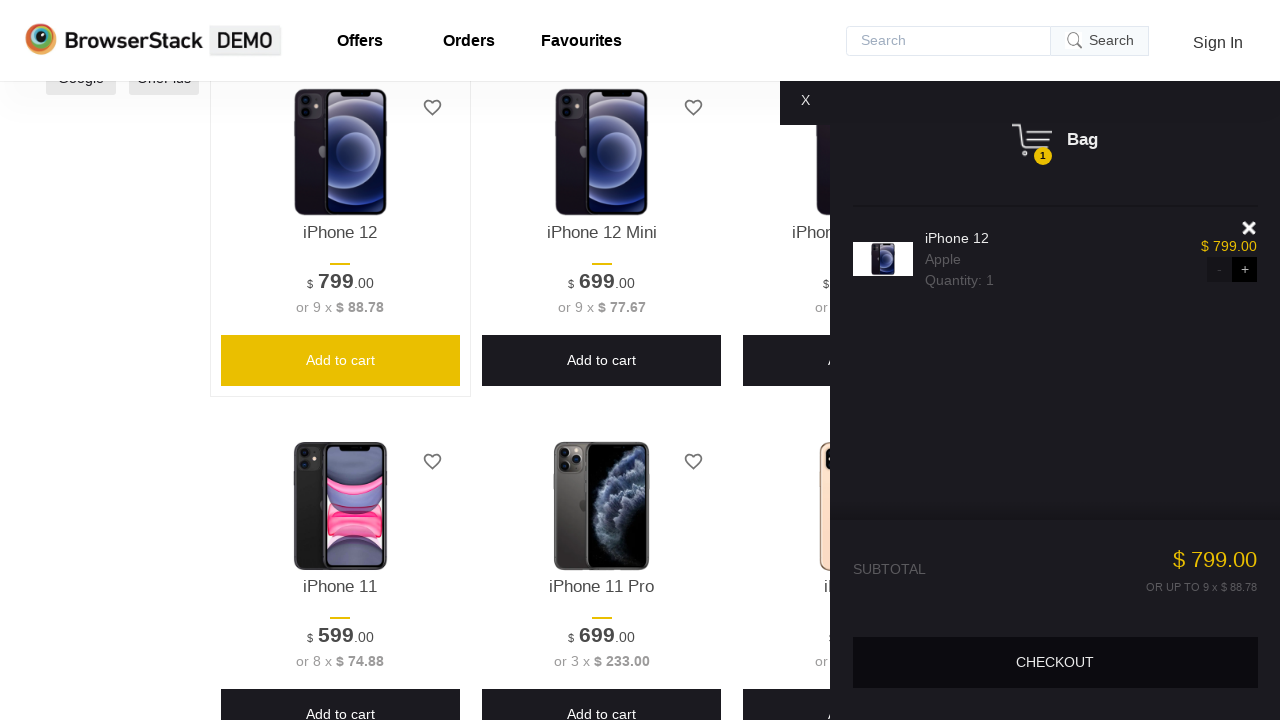

Retrieved product name from cart
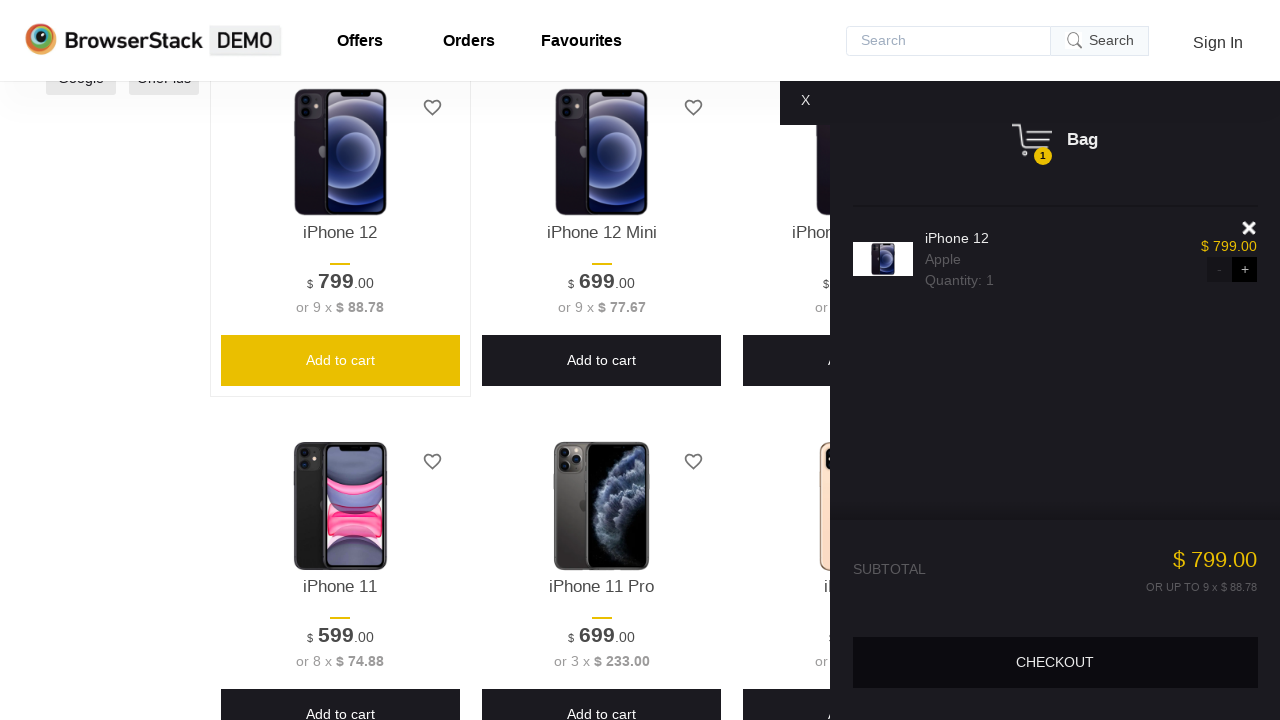

Verified product 'iPhone 12' was successfully added to cart
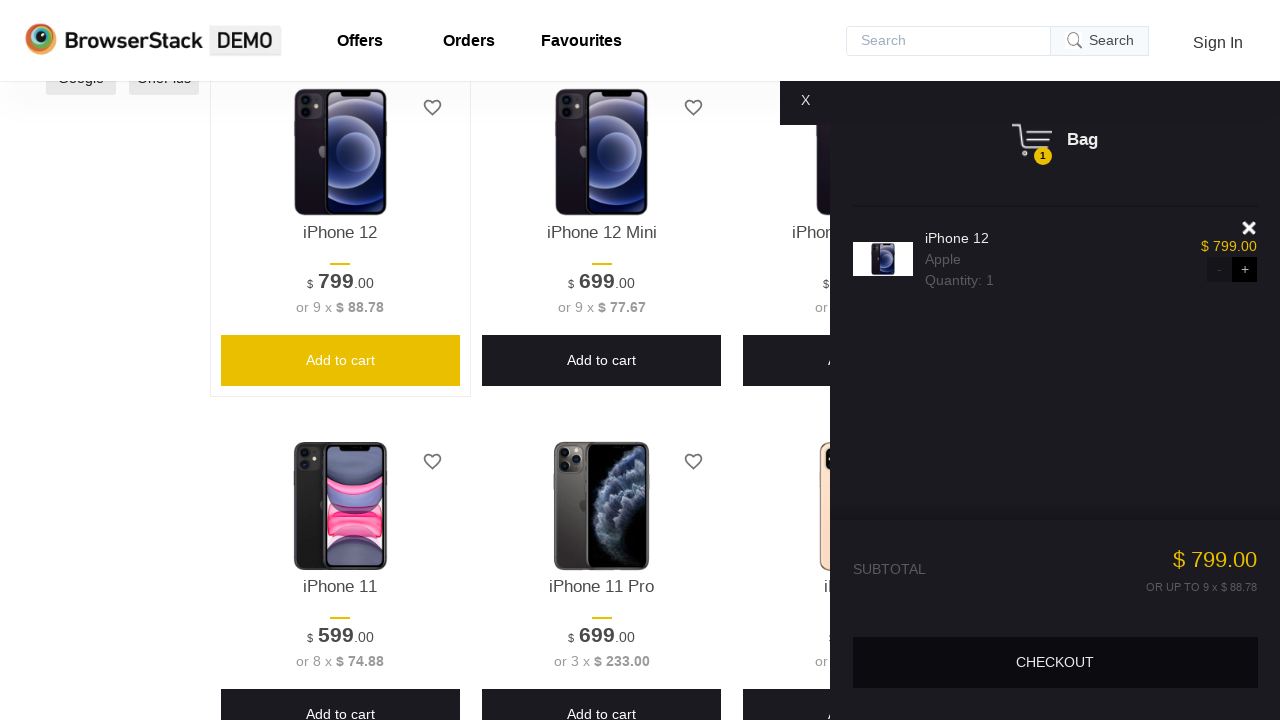

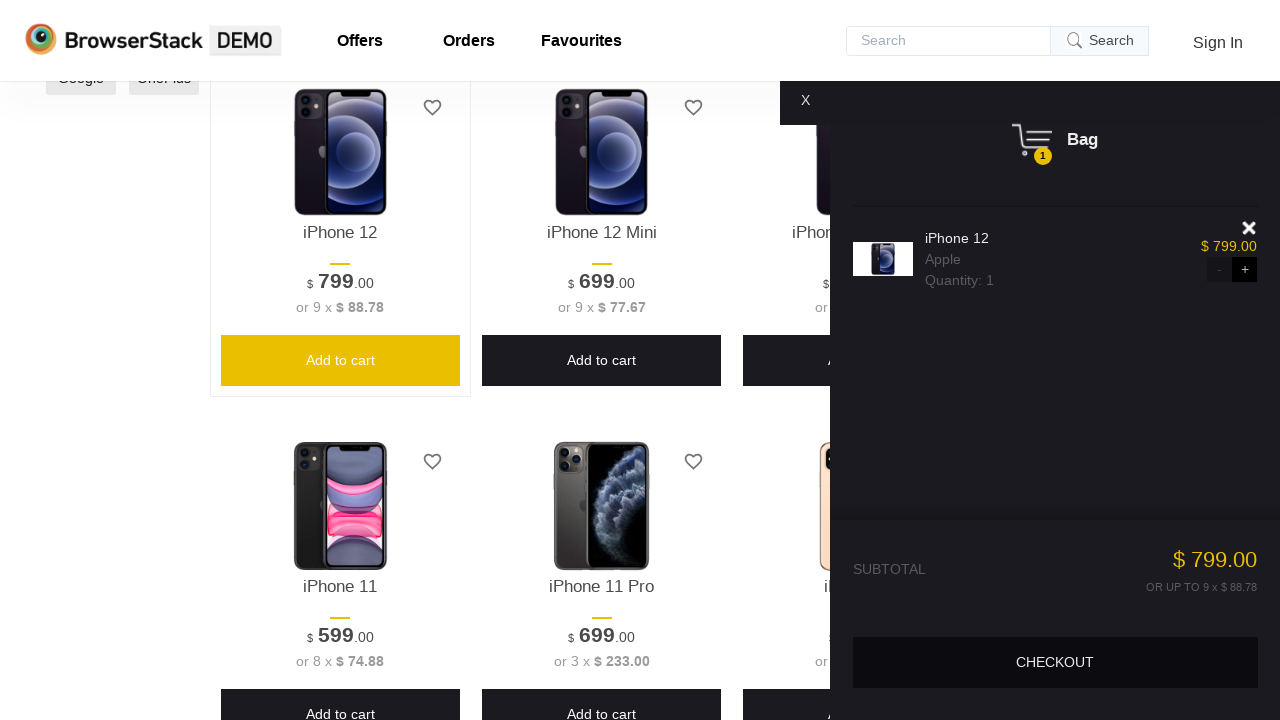